Tests auto-suggestive dropdown by typing in the subjects input field and selecting a suggestion from the dropdown

Starting URL: https://demoqa.com/automation-practice-form

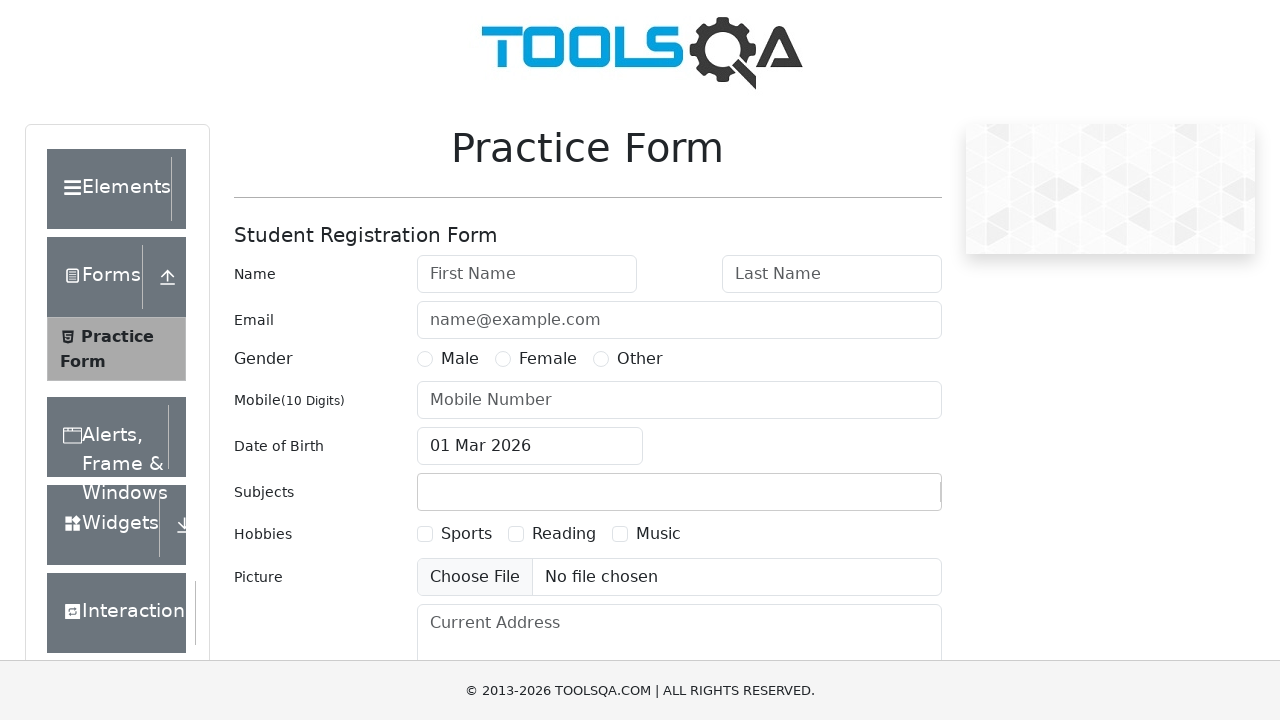

Waited for subjects input field to be visible
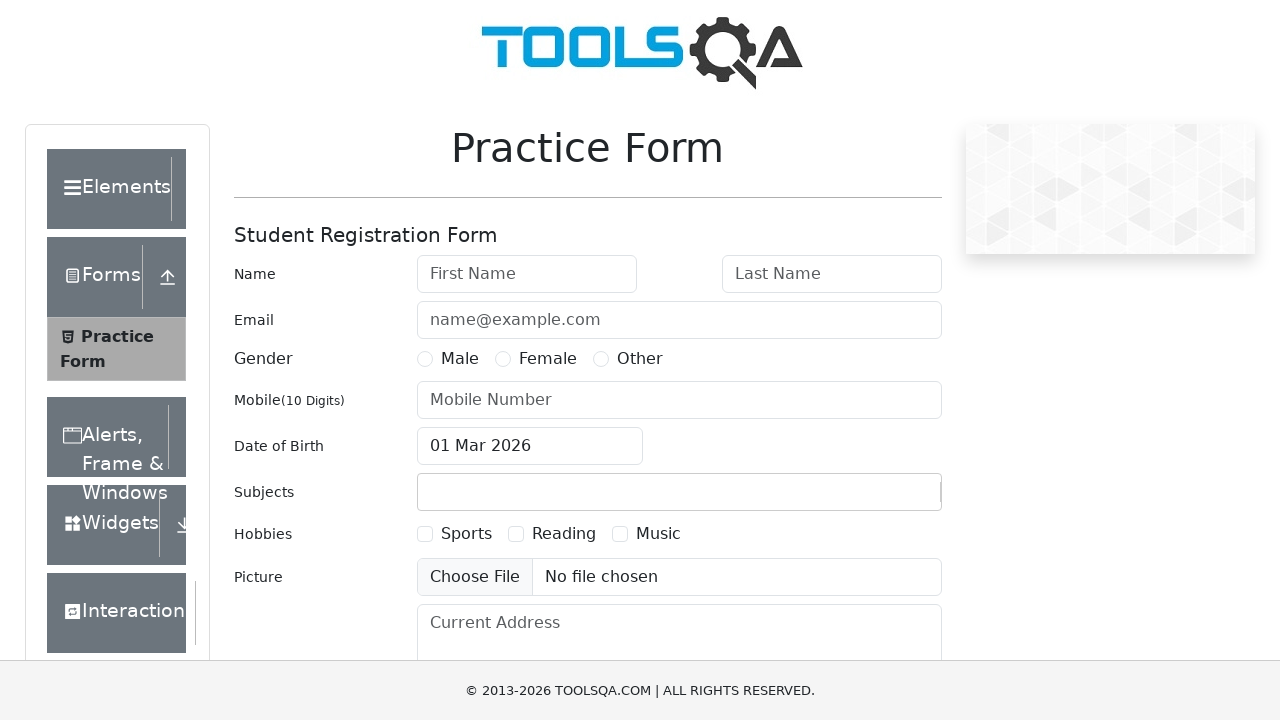

Scrolled subjects input field into view
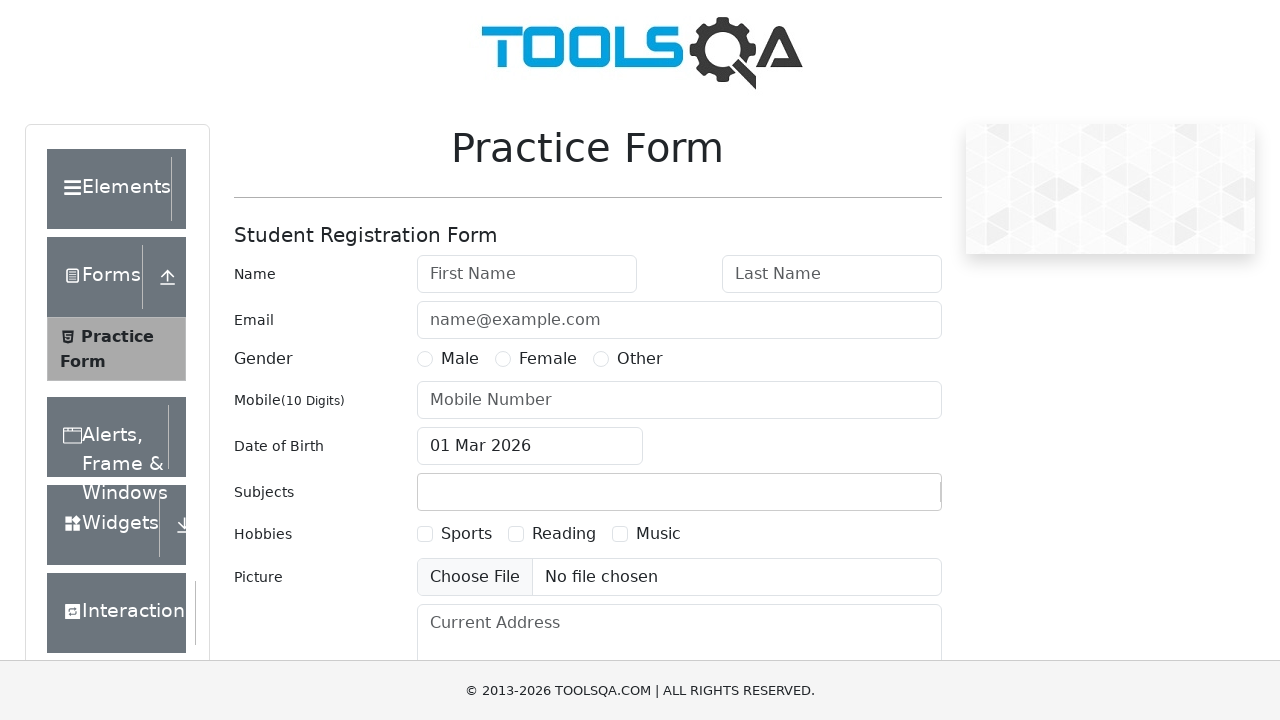

Typed 'Maths' in the subjects input field to trigger auto-suggest dropdown on #subjectsInput
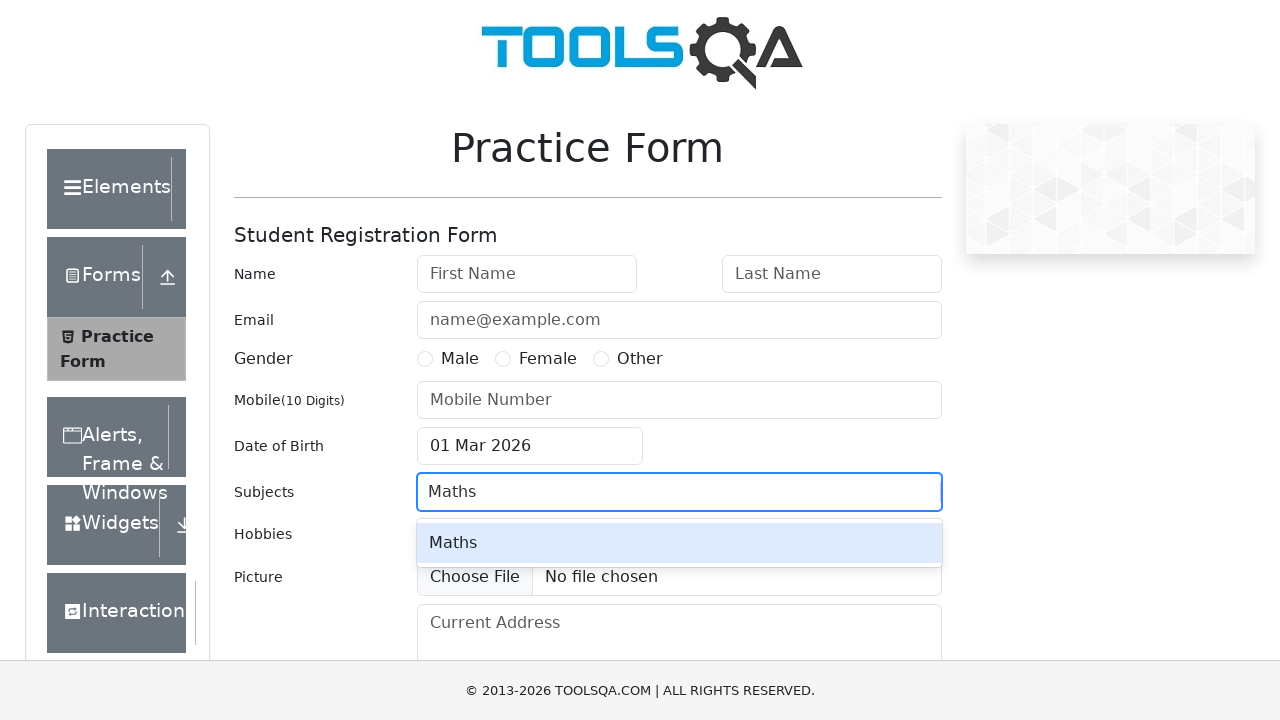

Waited for 'Maths' suggestion to appear in dropdown
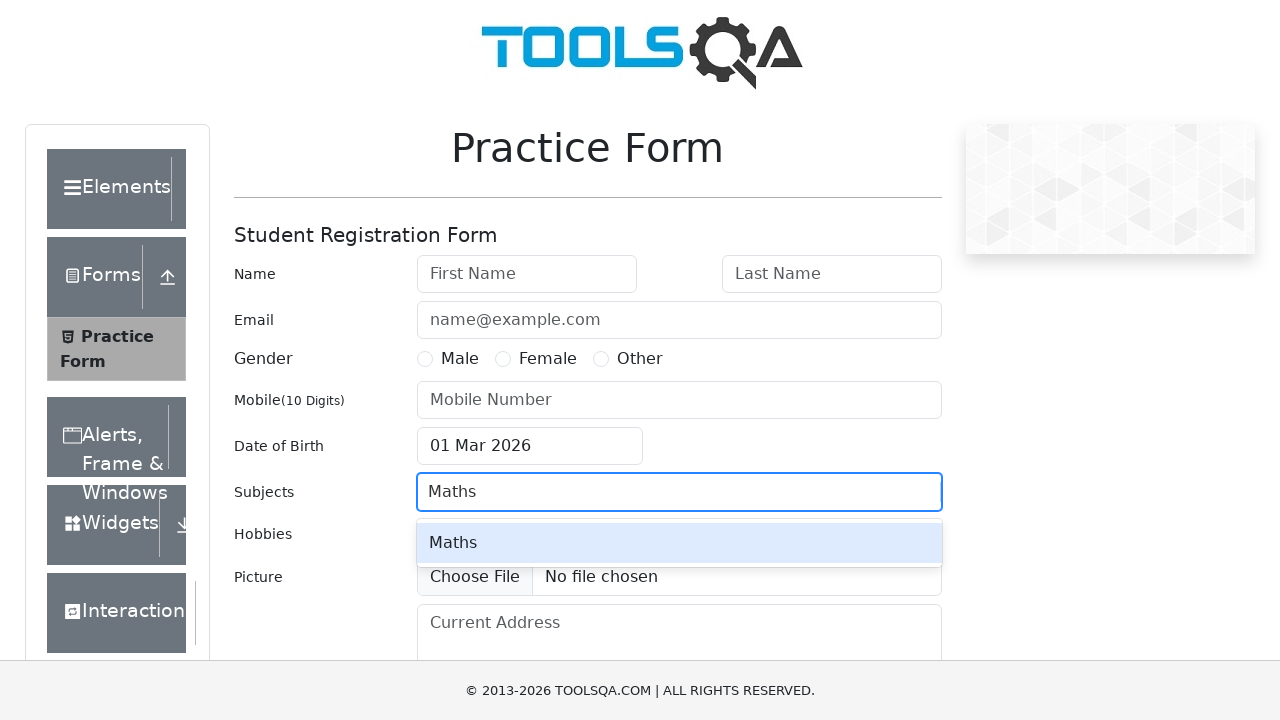

Clicked on 'Maths' suggestion from the auto-suggestive dropdown at (679, 543) on div:text('Maths')
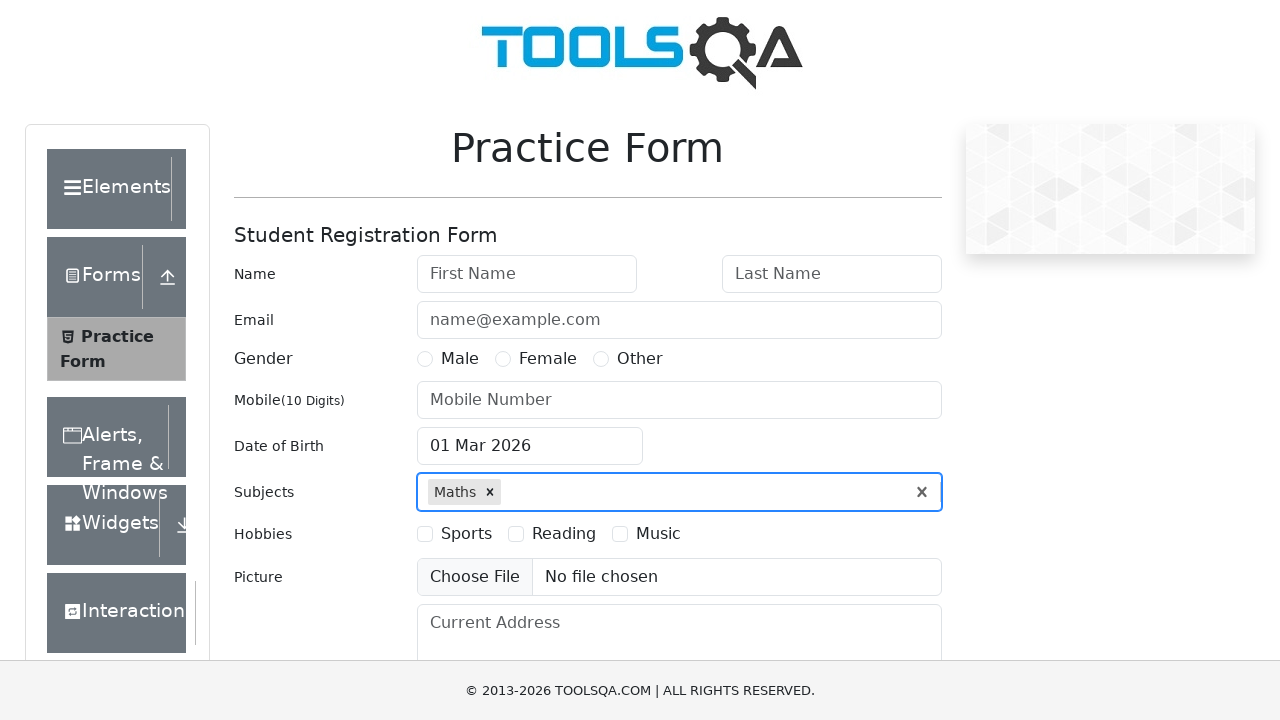

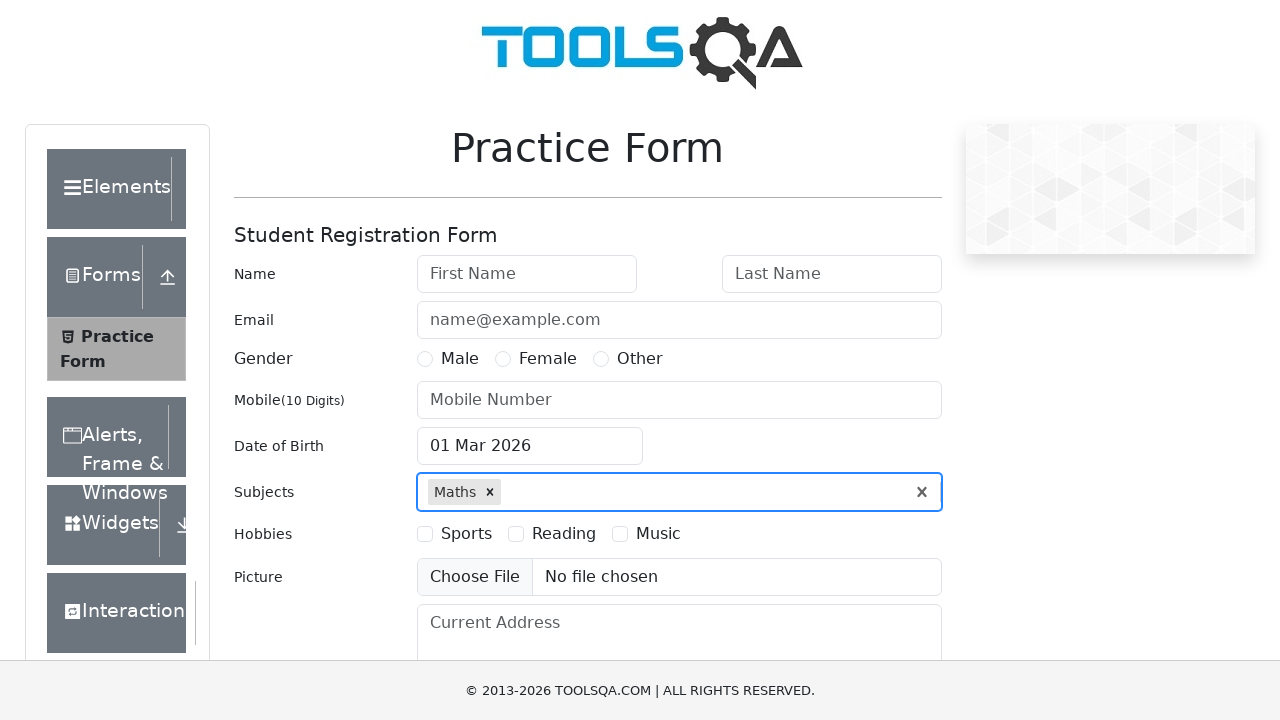